Tests JavaScript alert handling by clicking a button that triggers an alert, accepting it, and verifying the result message displays correctly on the page.

Starting URL: http://the-internet.herokuapp.com/javascript_alerts

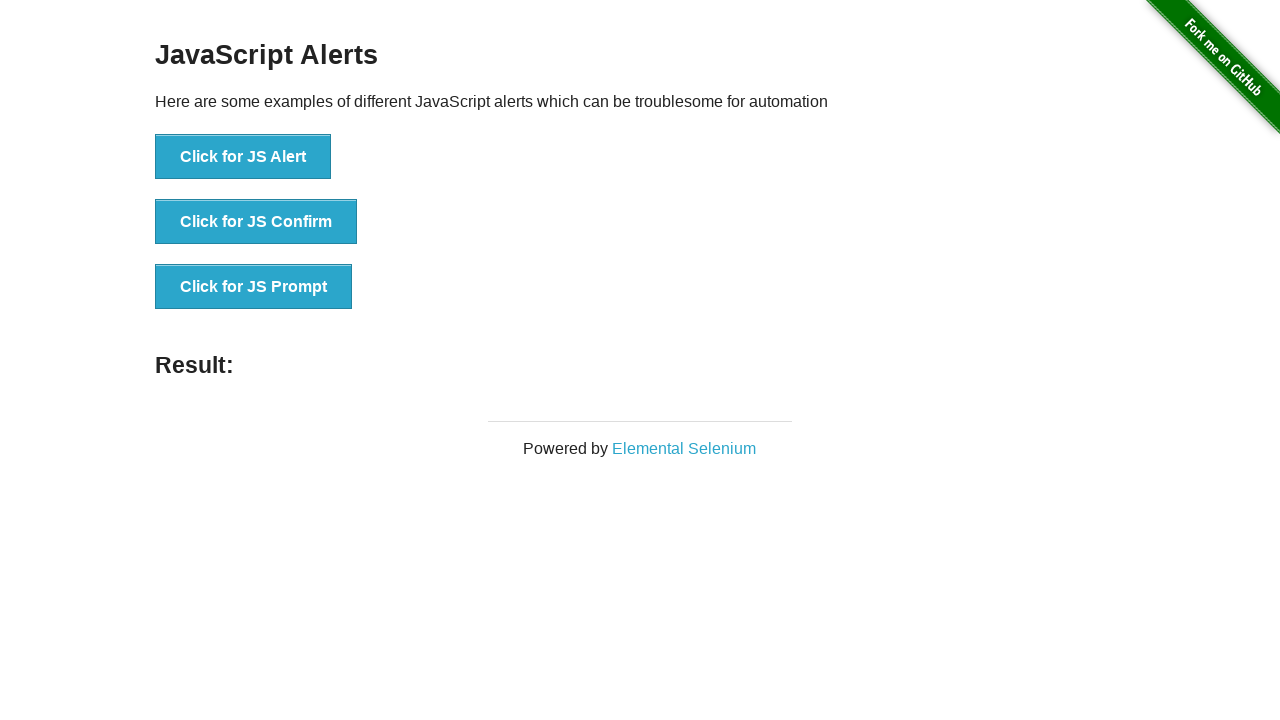

Clicked the first button to trigger JavaScript alert at (243, 157) on ul > li:nth-child(1) > button
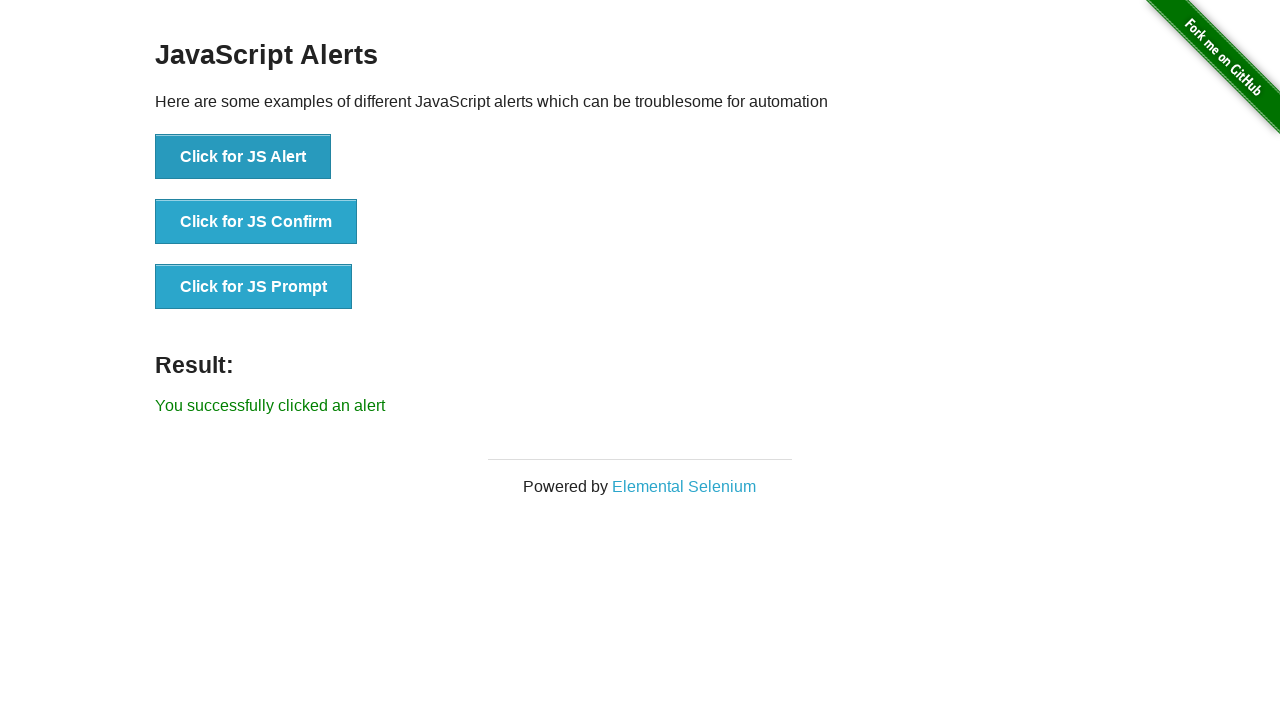

Set up dialog handler to accept JavaScript alerts
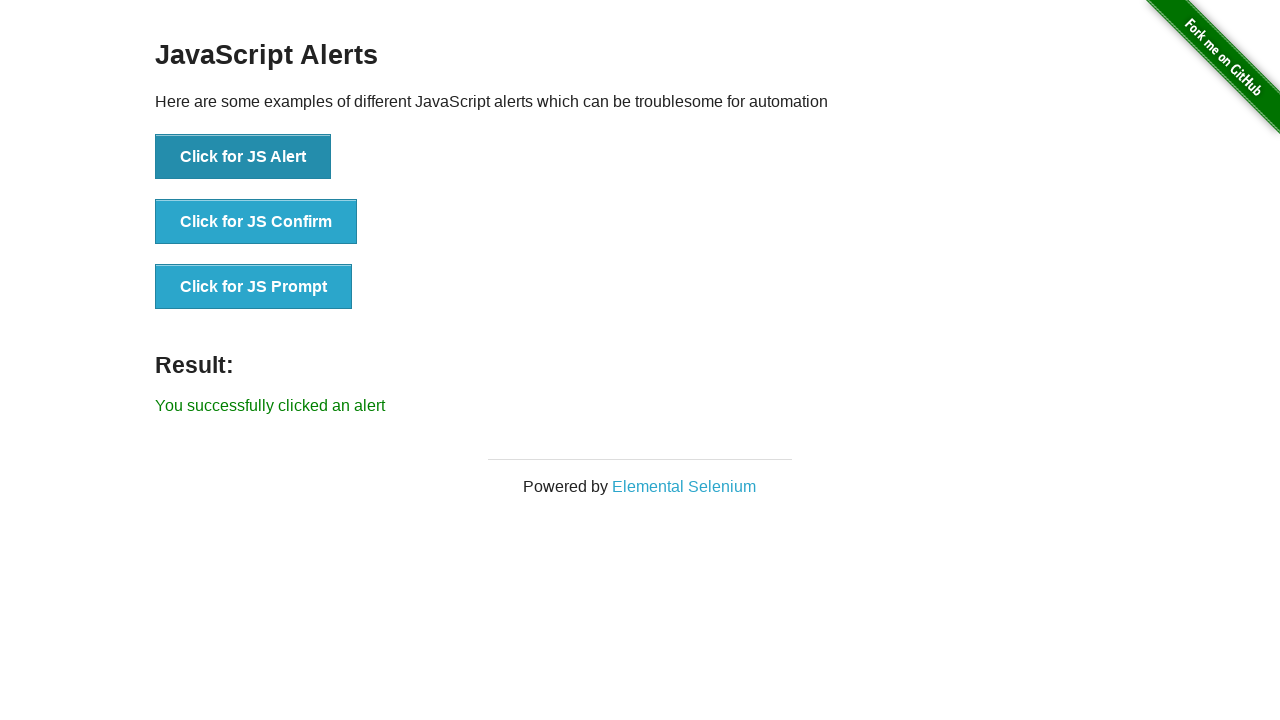

Result message element appeared on the page
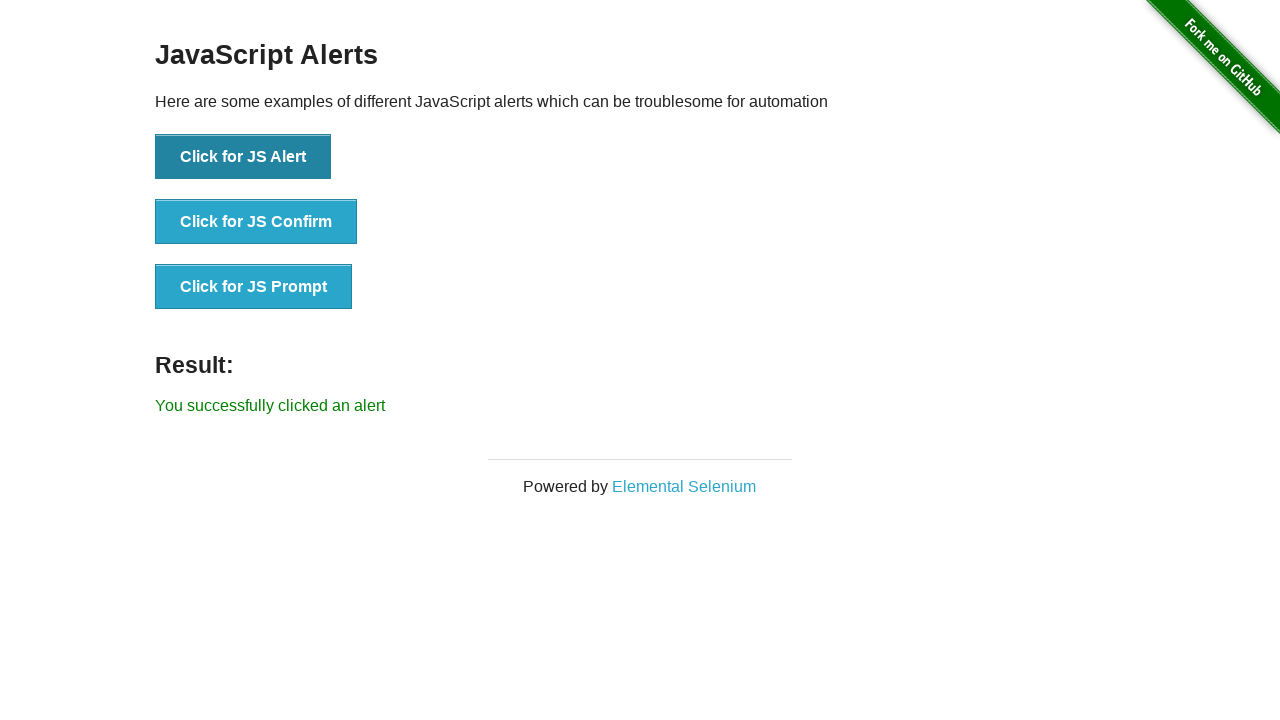

Retrieved result message text content
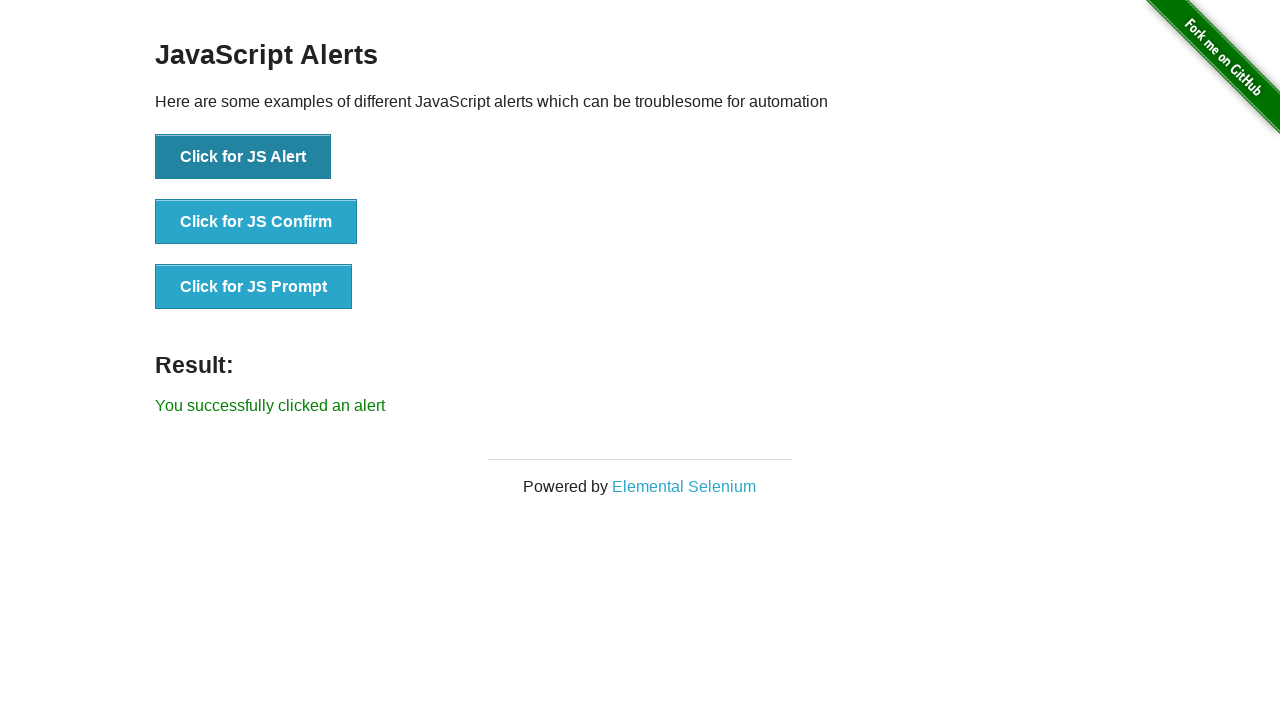

Verified result message displays 'You successfully clicked an alert'
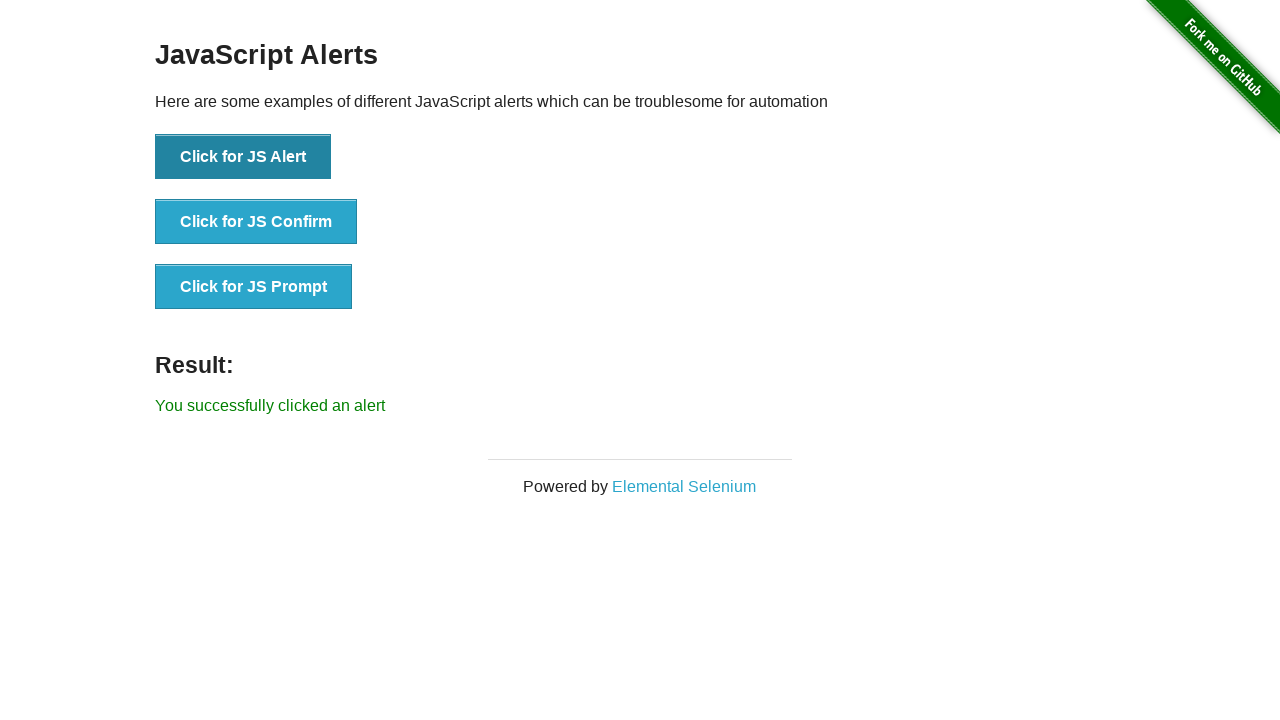

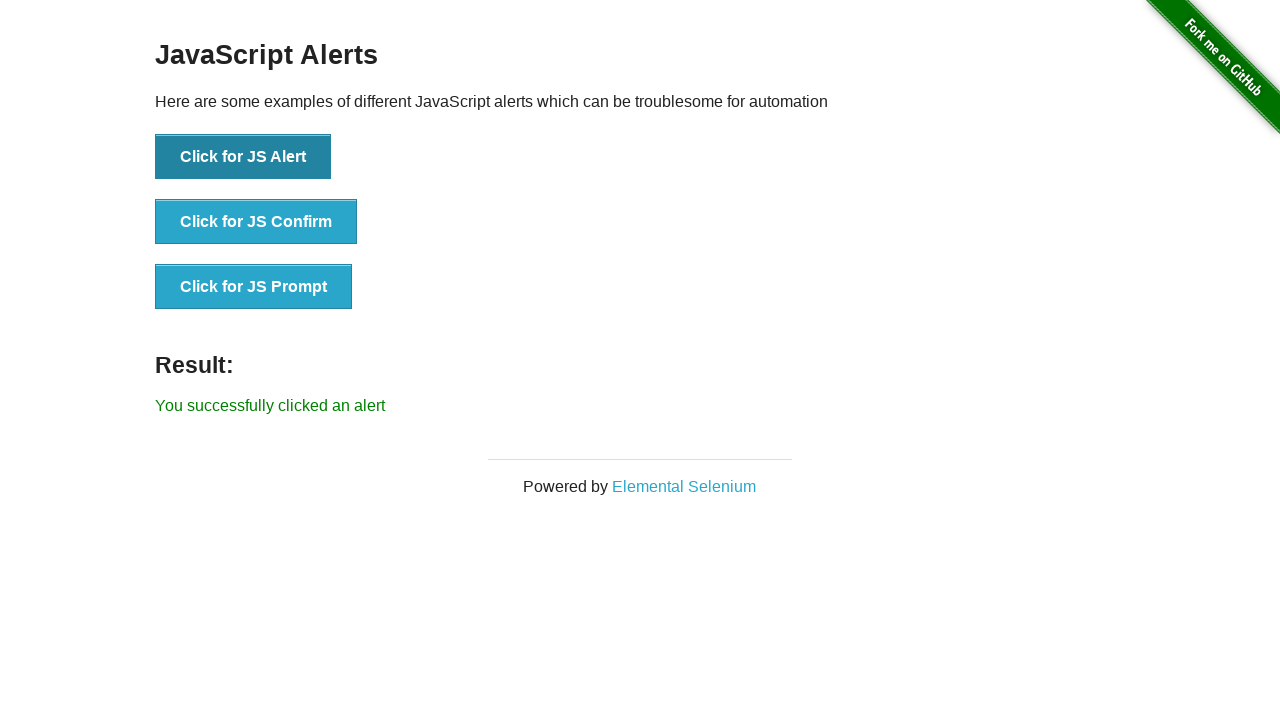